Tests switching between multiple browser tabs by opening two new tabs via button clicks, switching focus between them, and then closing them.

Starting URL: https://testautomationpractice.blogspot.com/

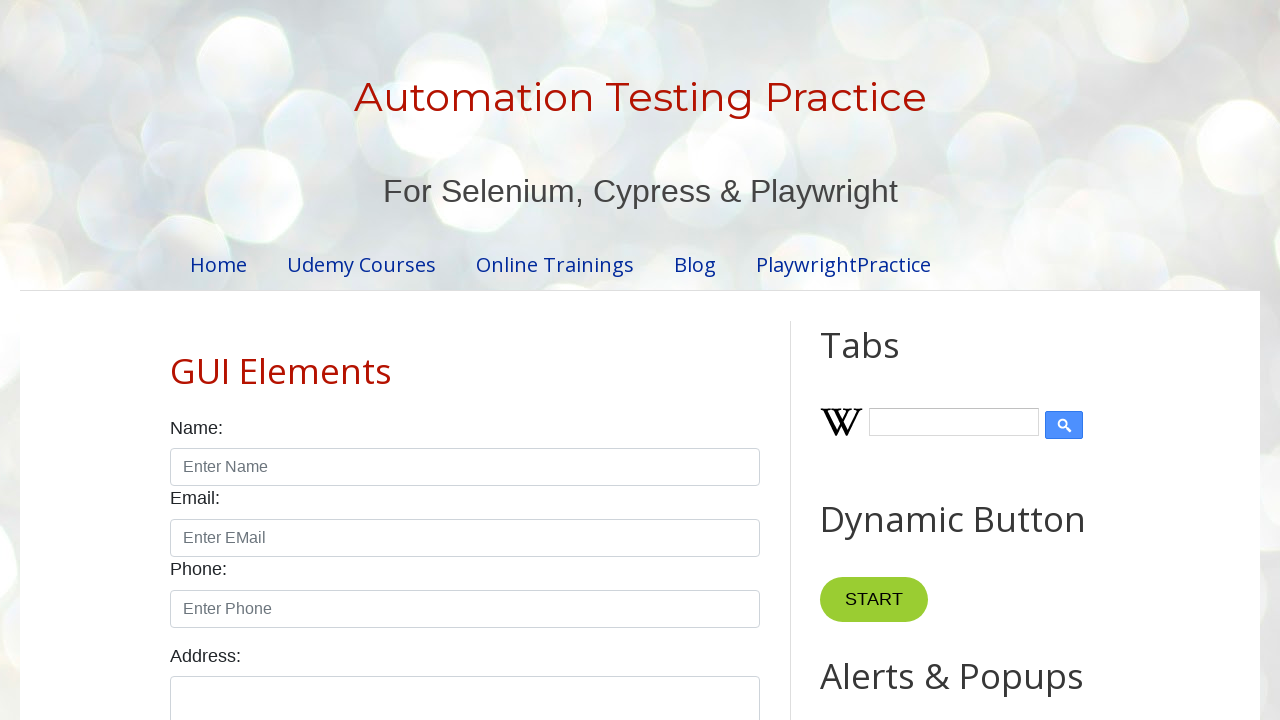

Clicked button to open first new tab at (880, 361) on button[onclick="myFunction()"]
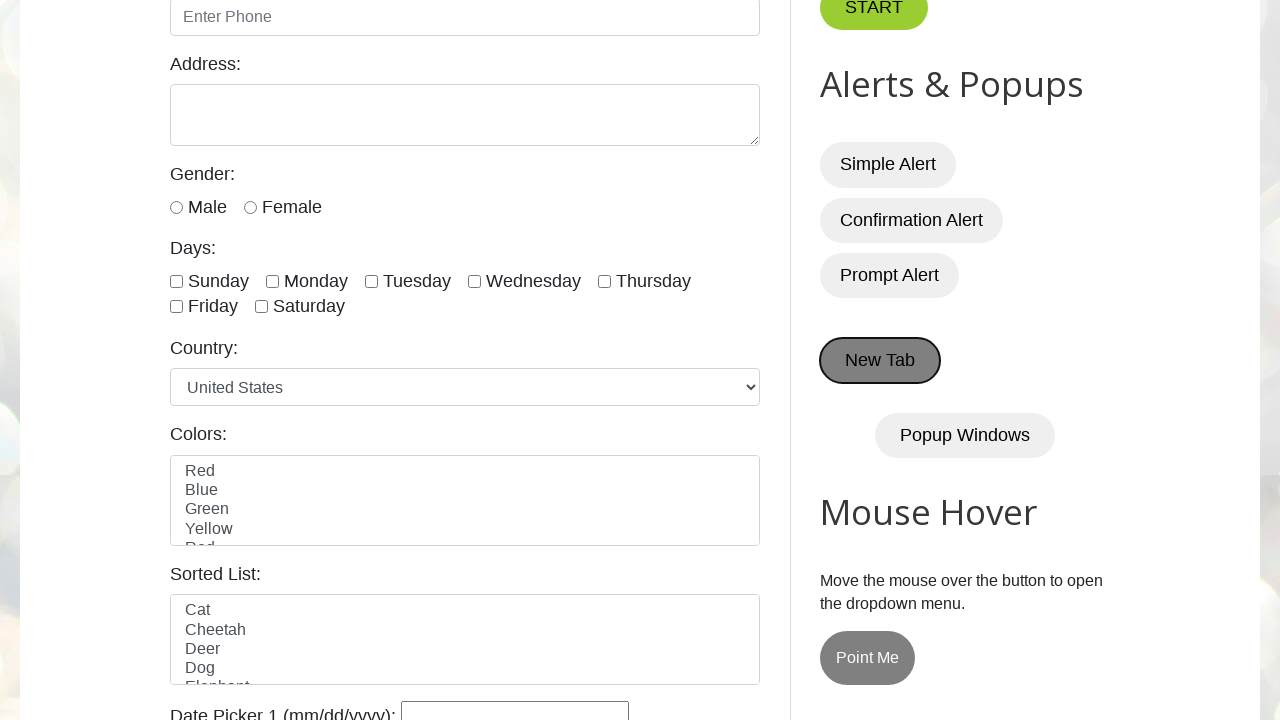

First new tab loaded
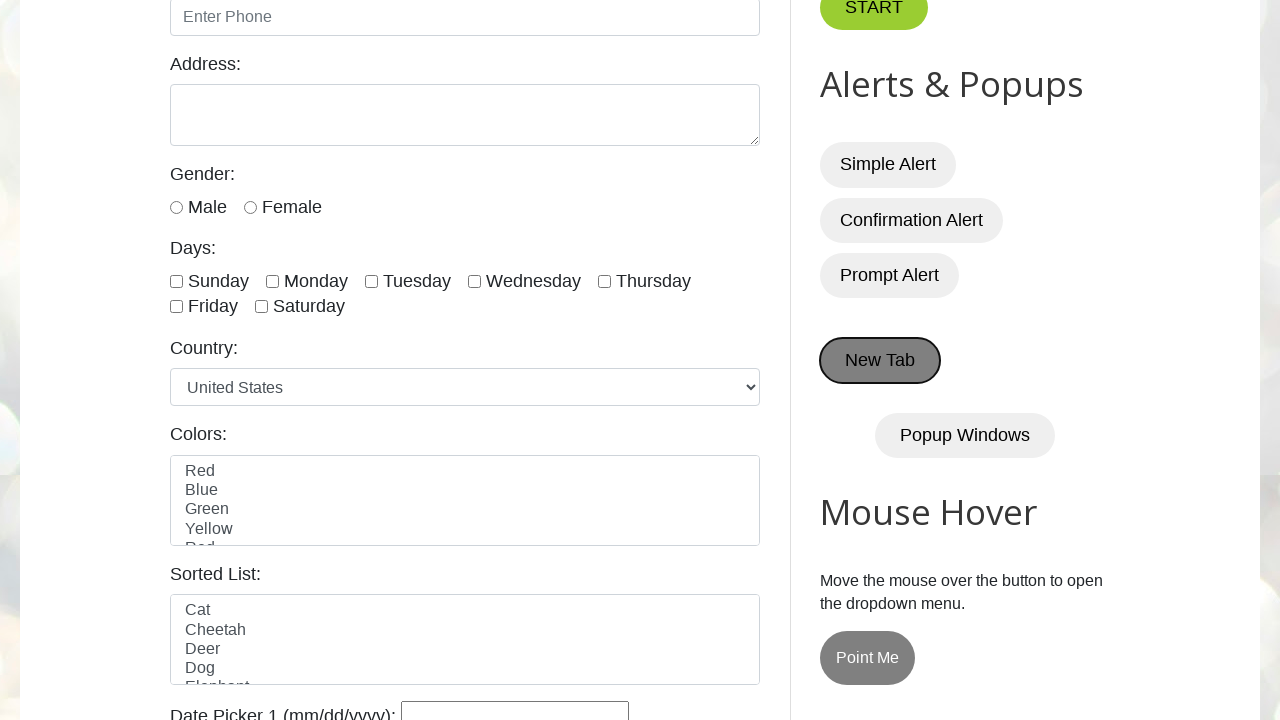

Clicked button to open second new tab at (880, 361) on button[onclick="myFunction()"]
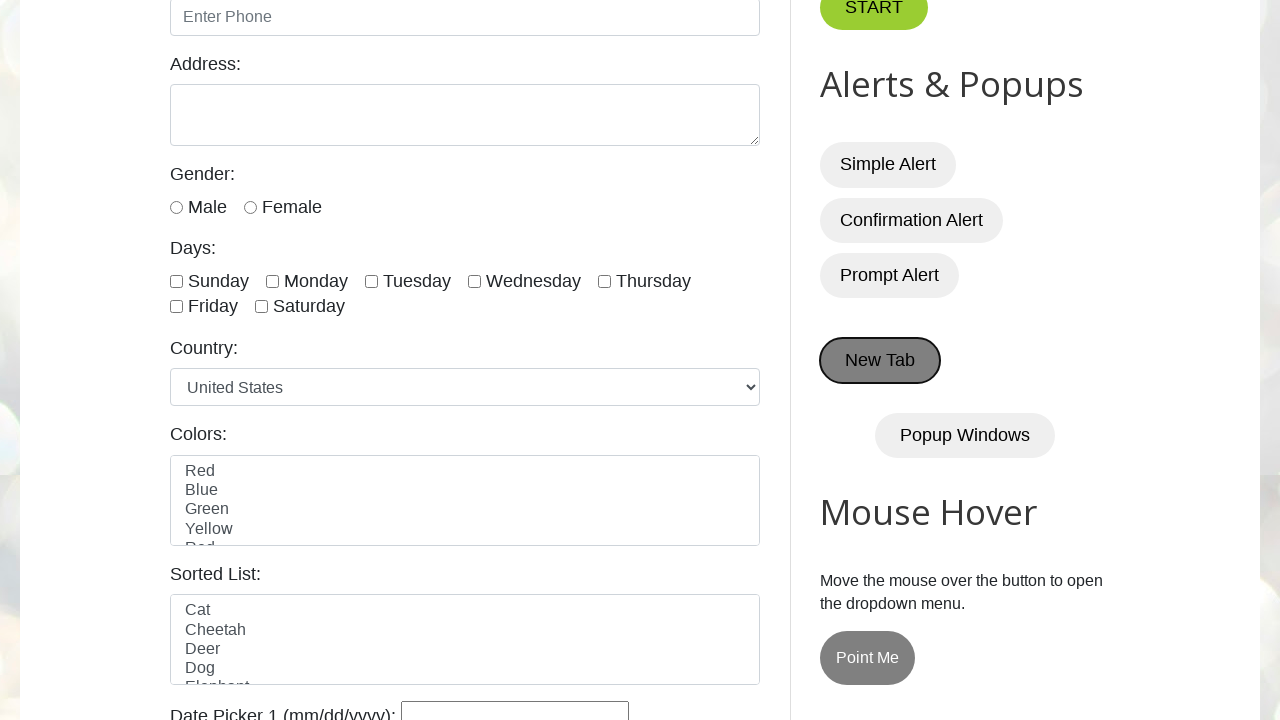

Second new tab loaded
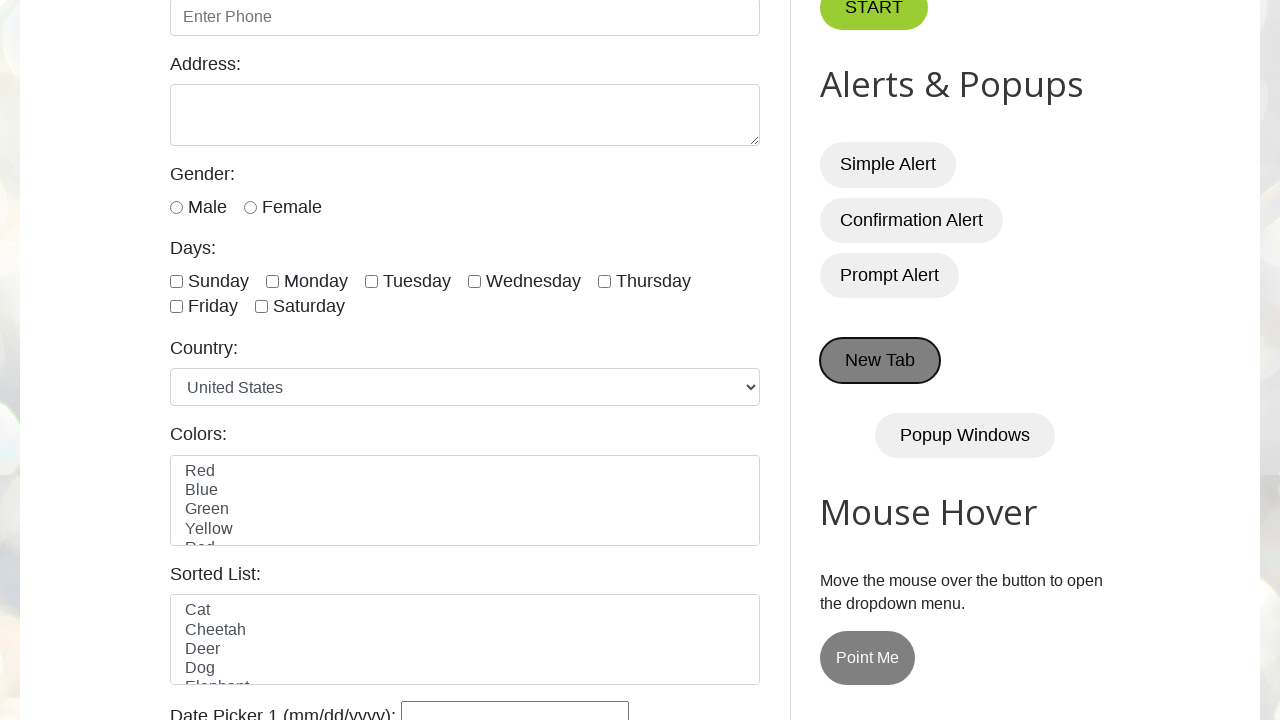

Retrieved title of first tab: SDET-QA Blog
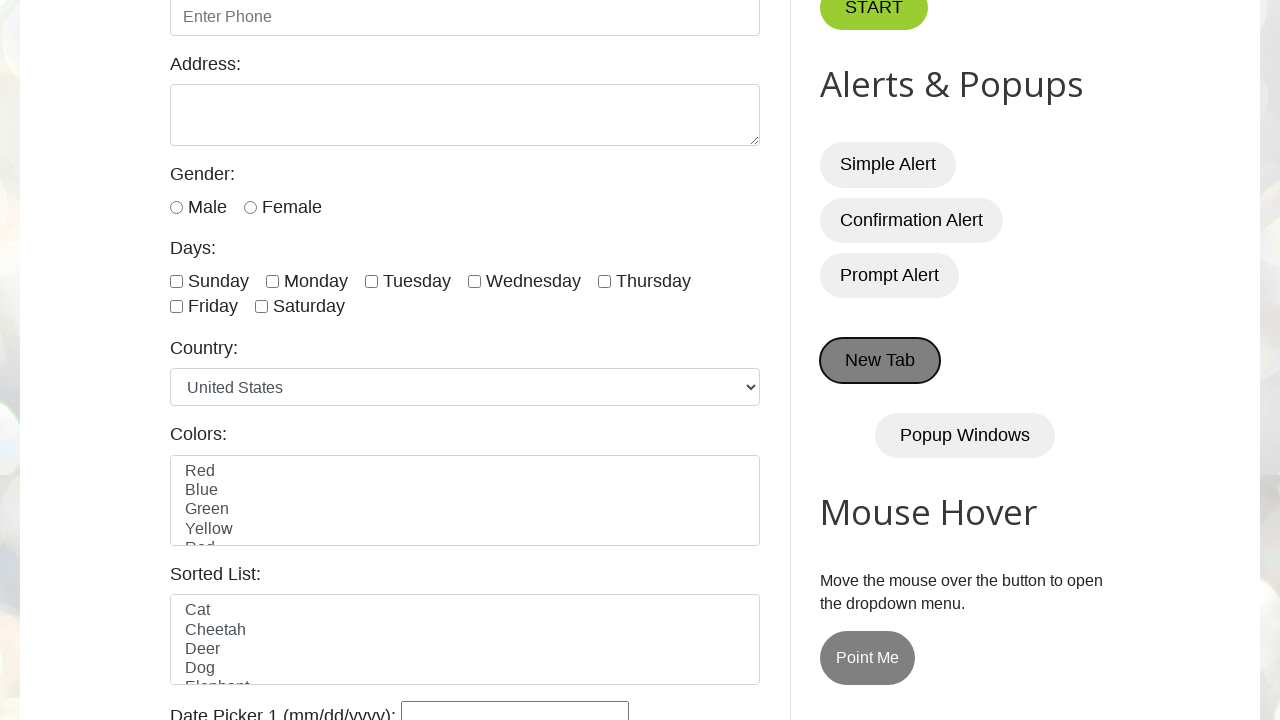

Retrieved title of second tab: SDET-QA Blog
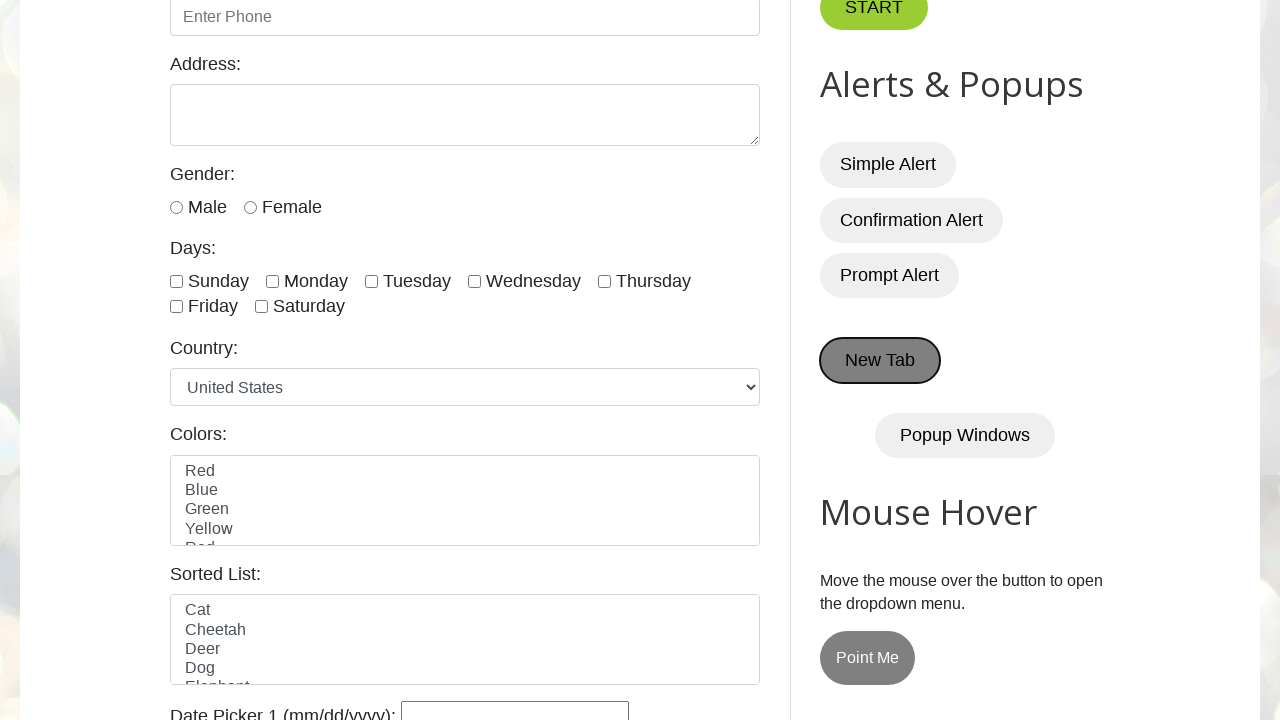

Switched focus to first tab
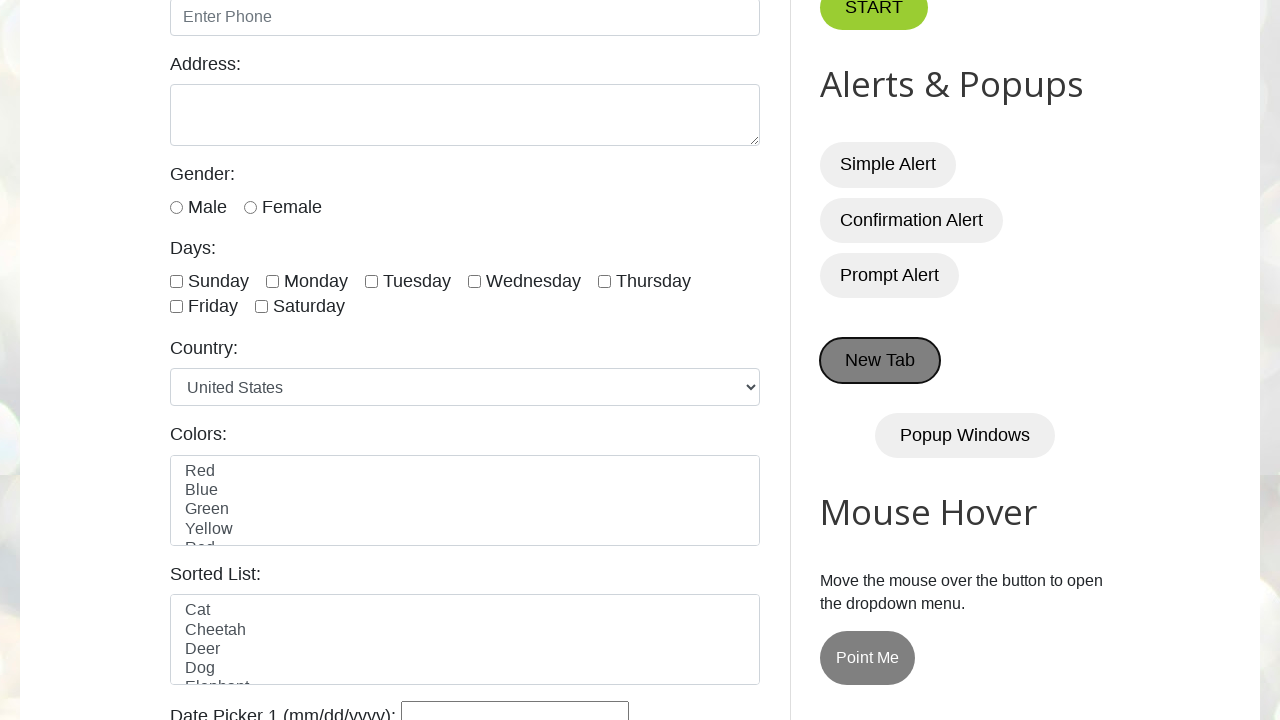

Switched focus to second tab
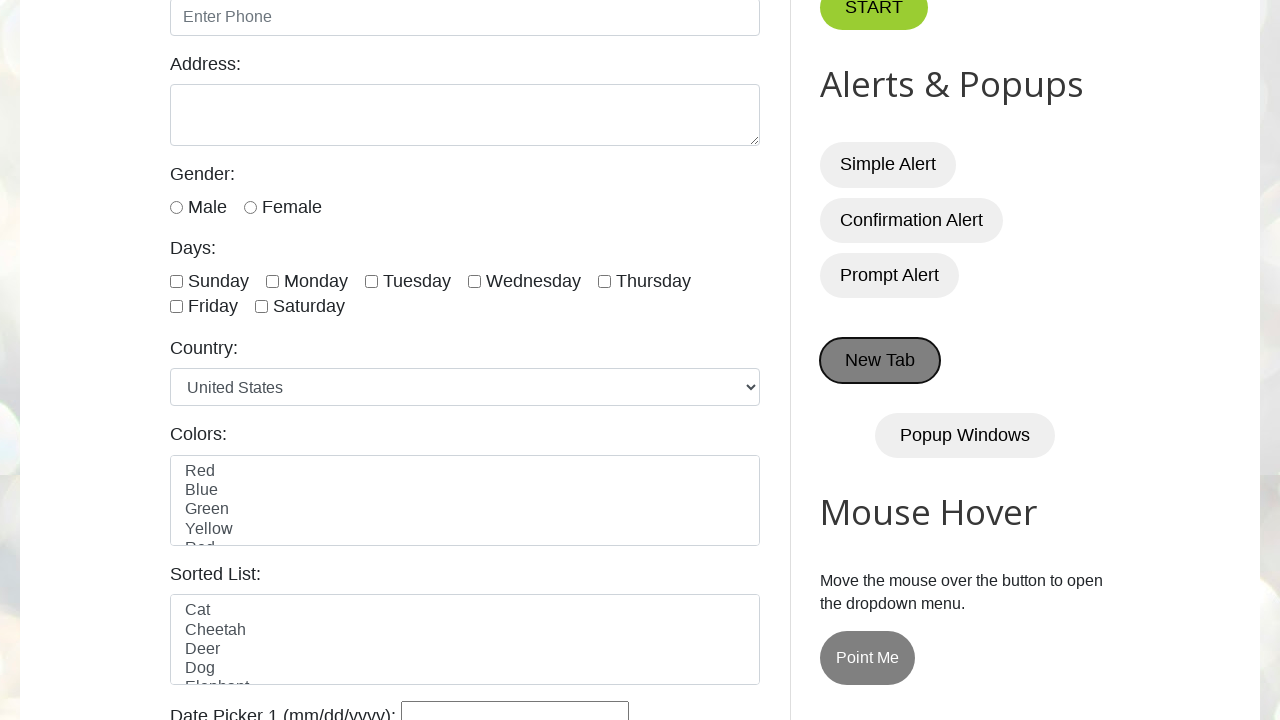

Closed first tab
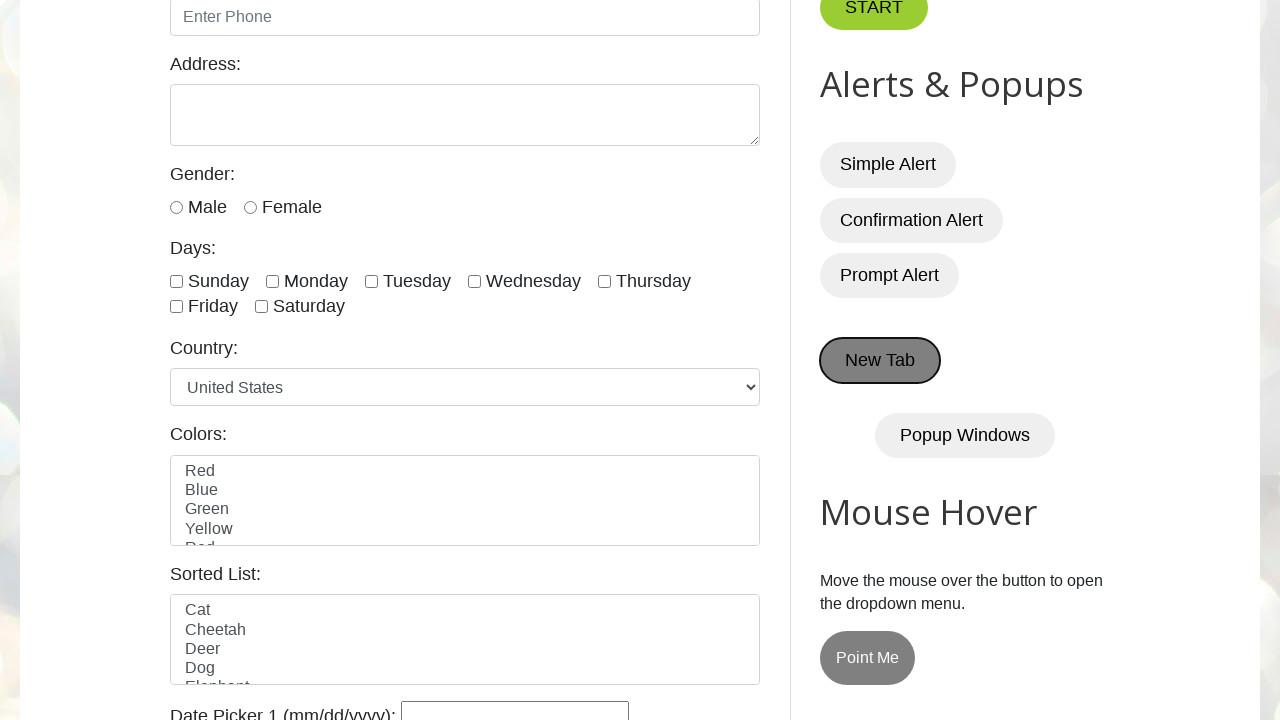

Closed second tab
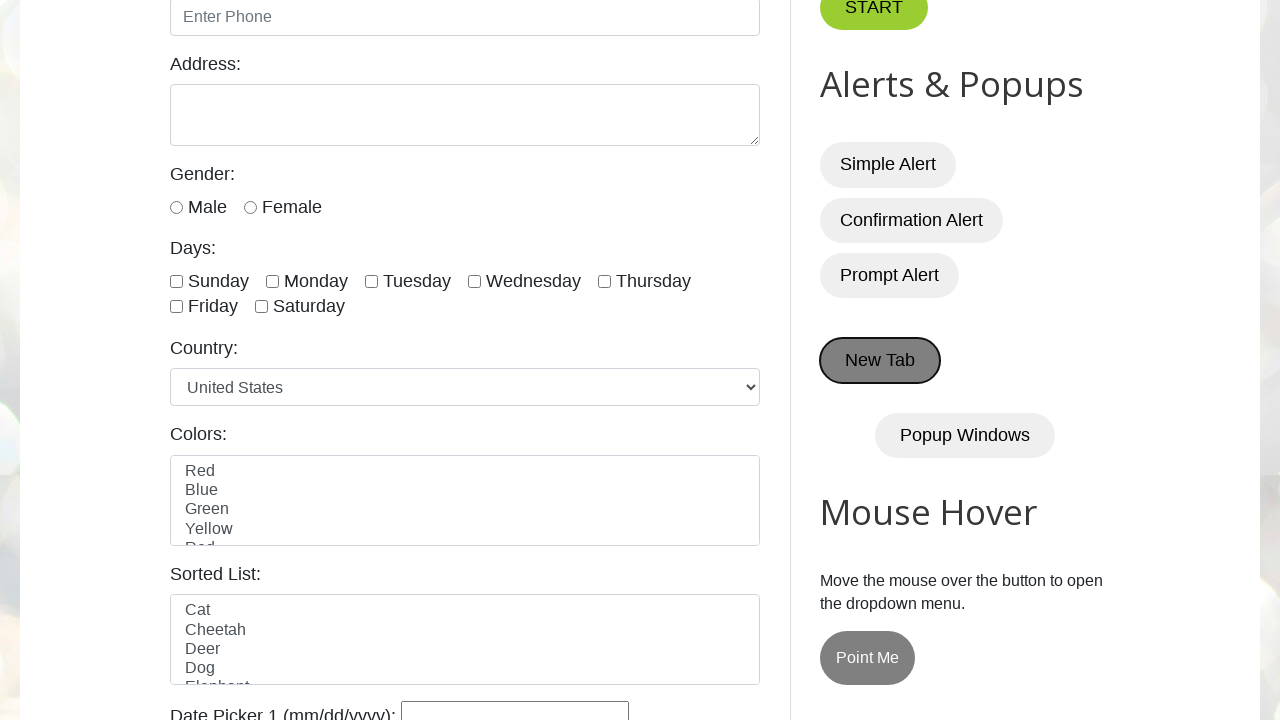

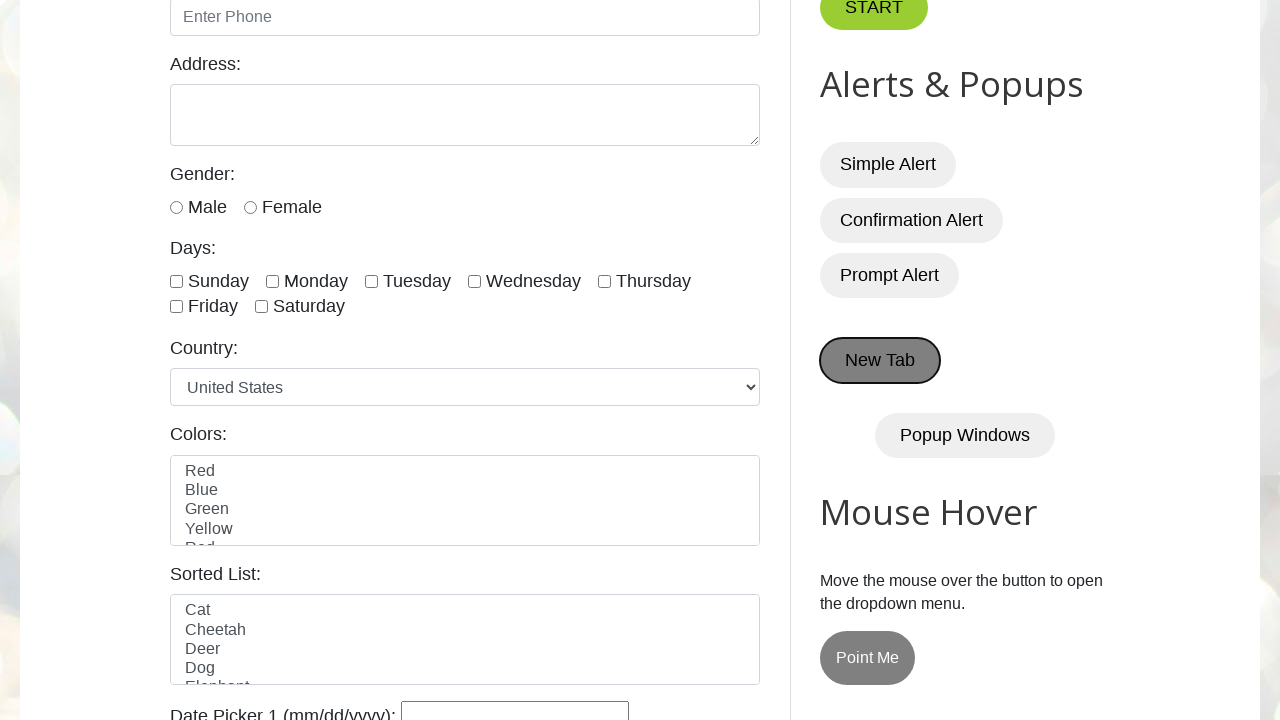